Tests that the copyright section in the footer displays the current year by scrolling to the footer and verifying the year text.

Starting URL: https://webdriver.io/

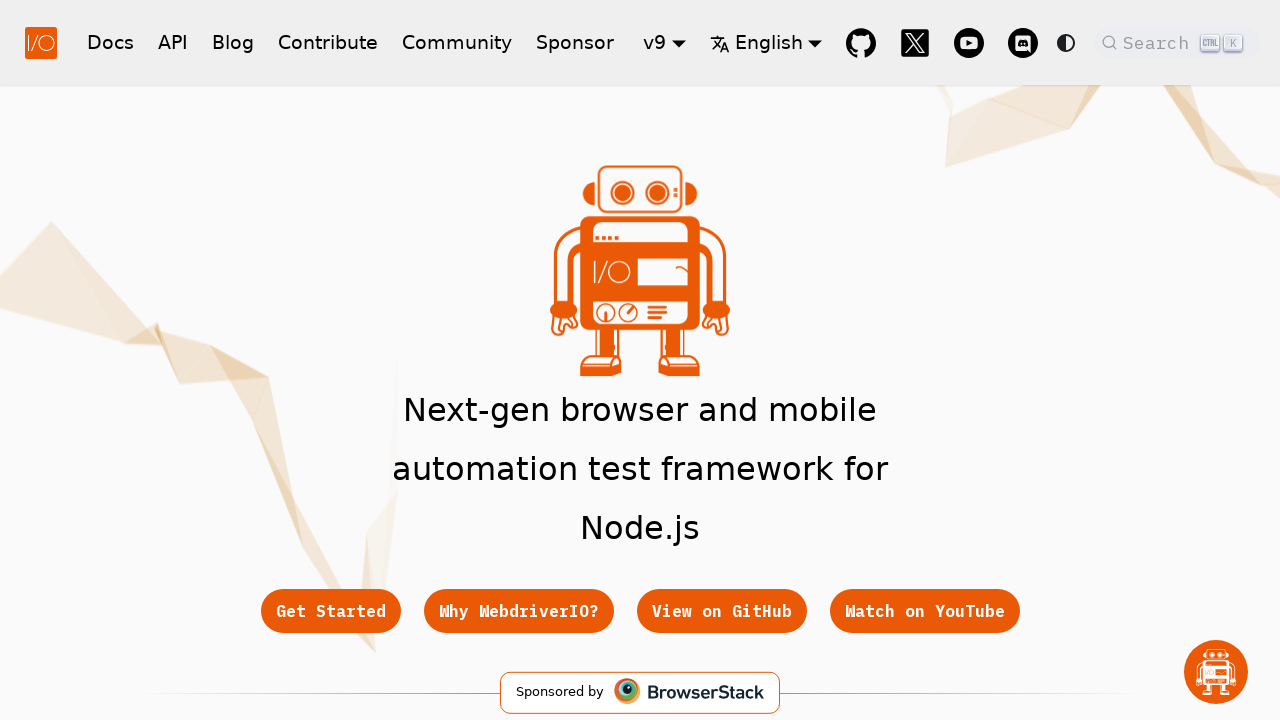

Scrolled footer into view
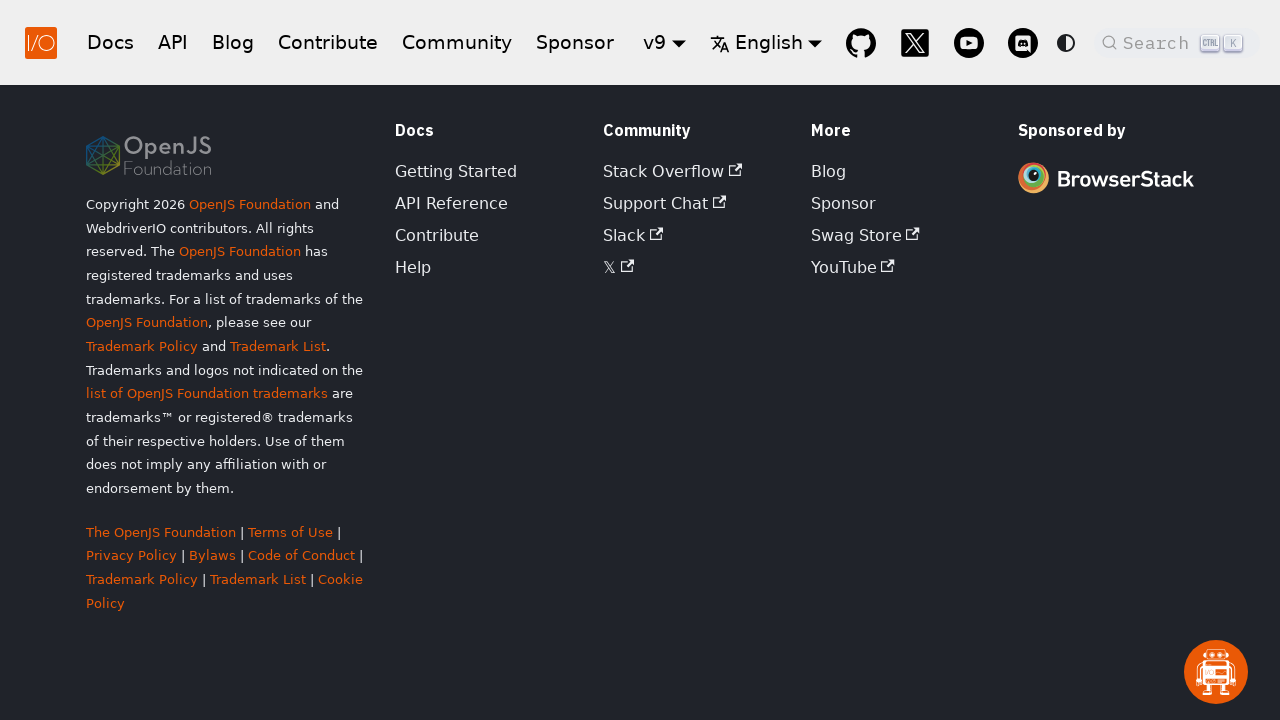

Retrieved current year: 2026
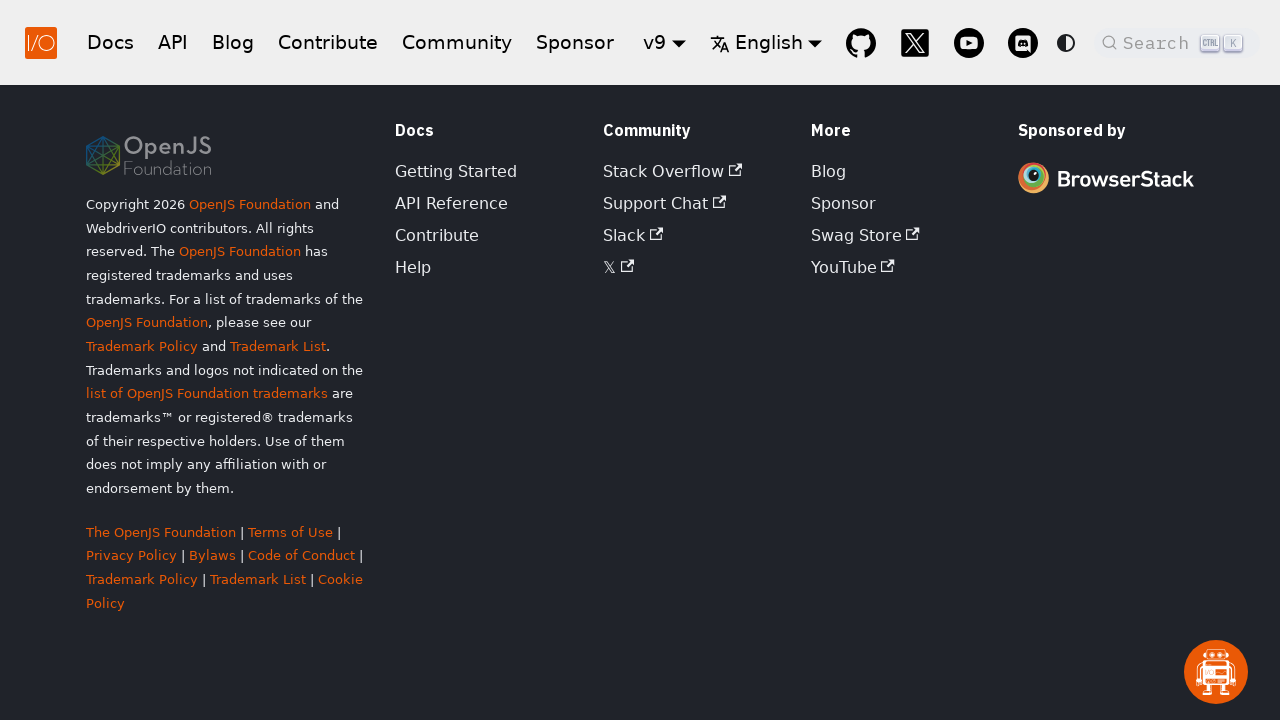

Located copyright element in footer
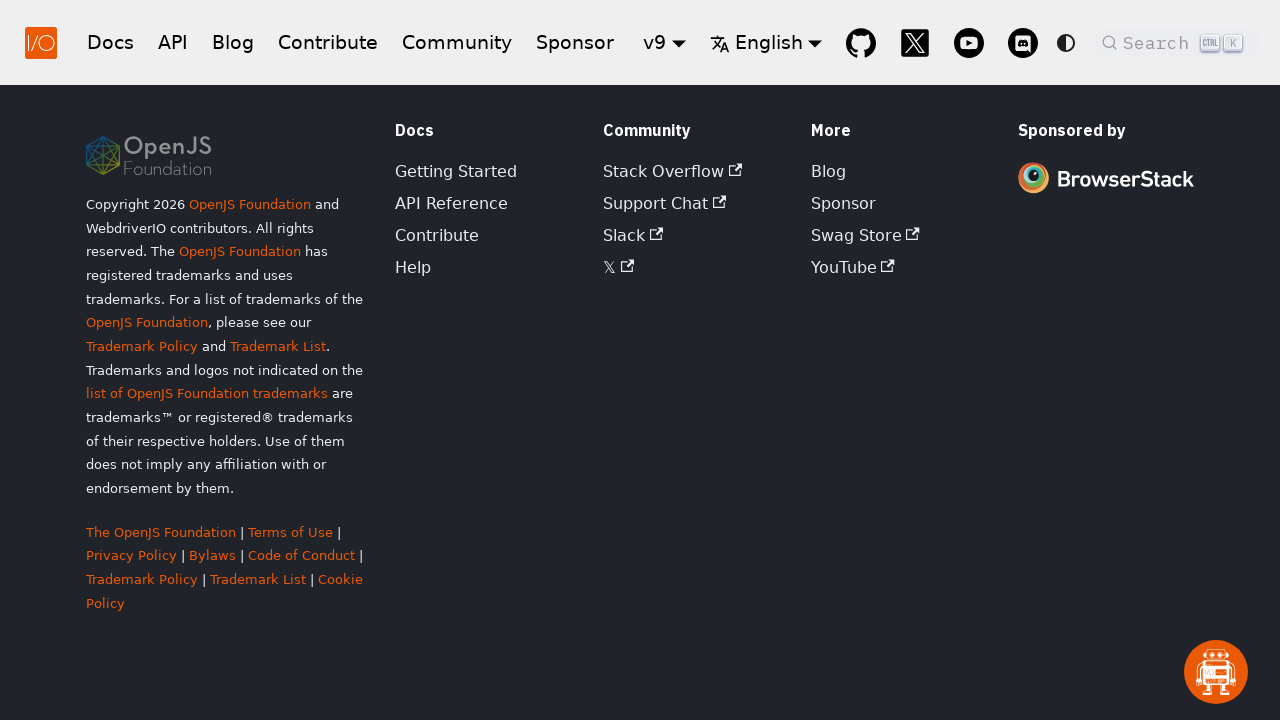

Copyright element became visible
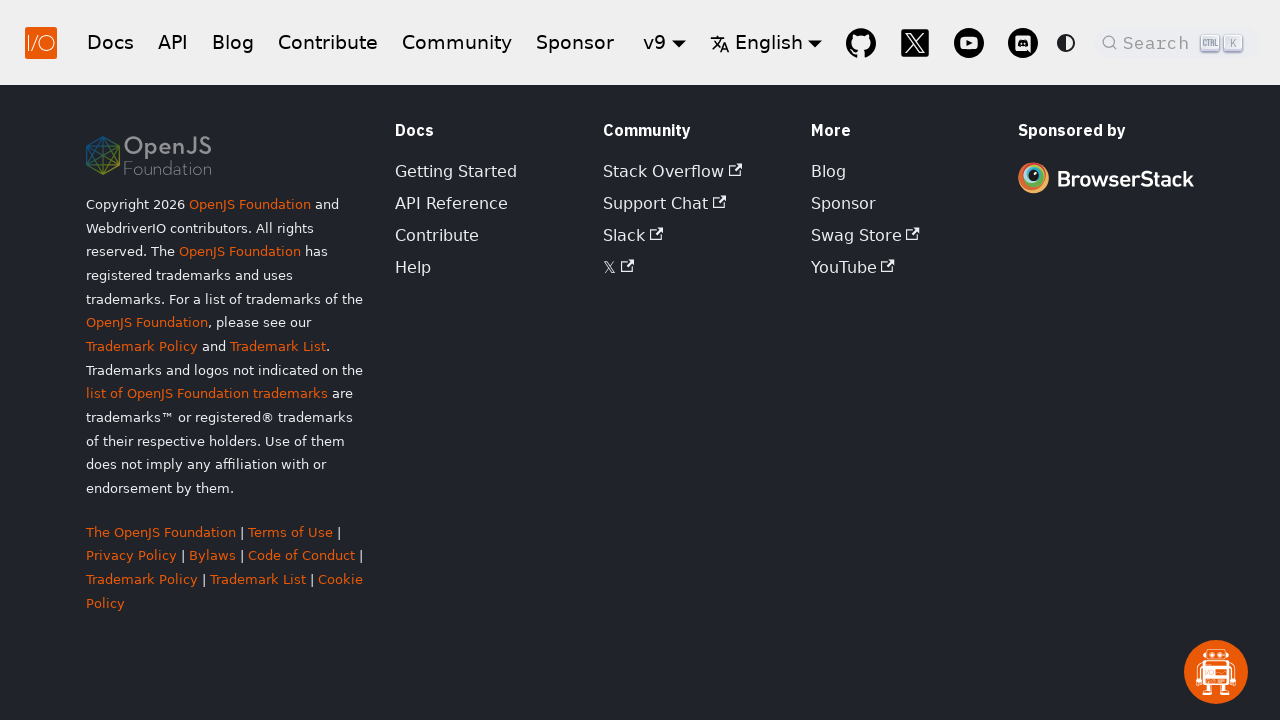

Retrieved copyright section text
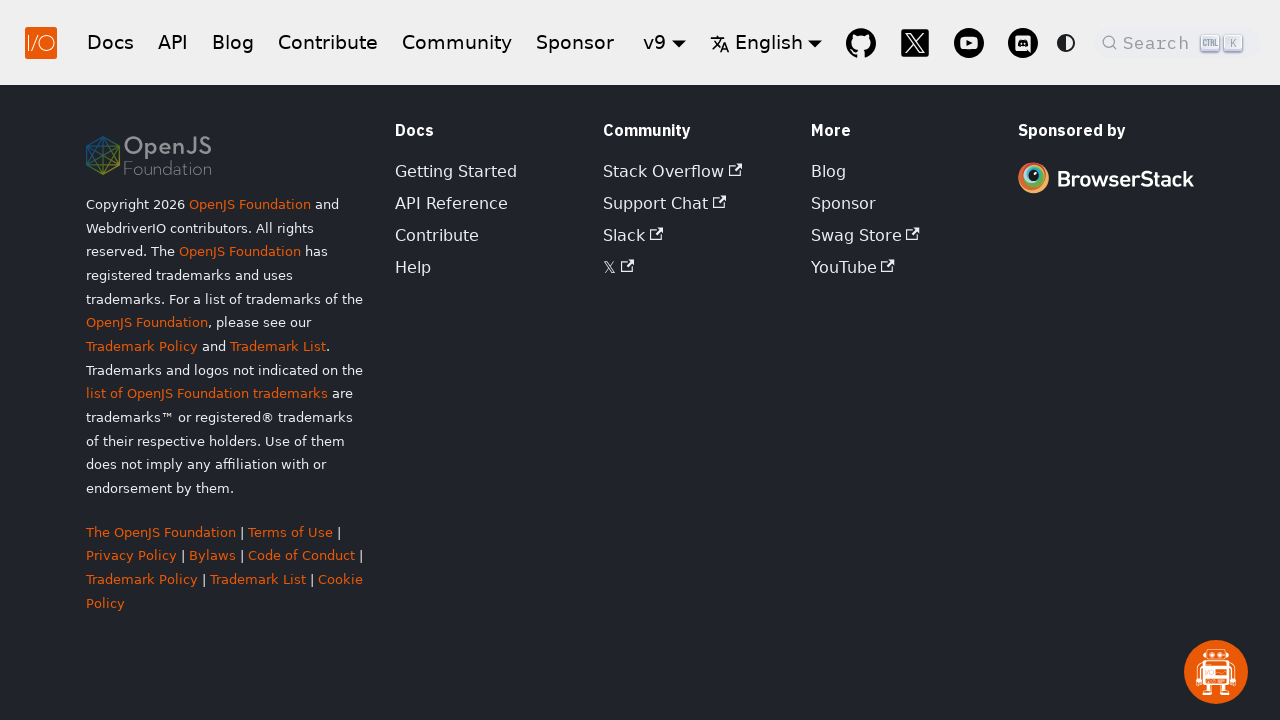

Verified current year 2026 is present in copyright section
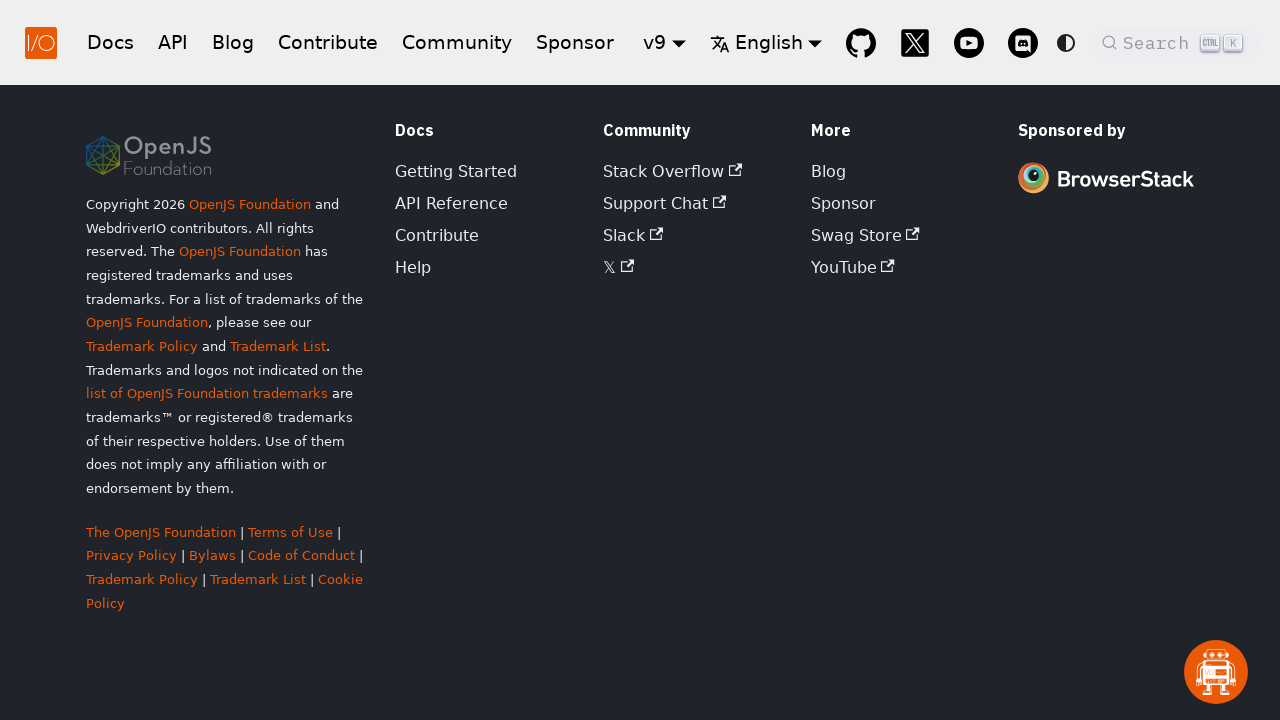

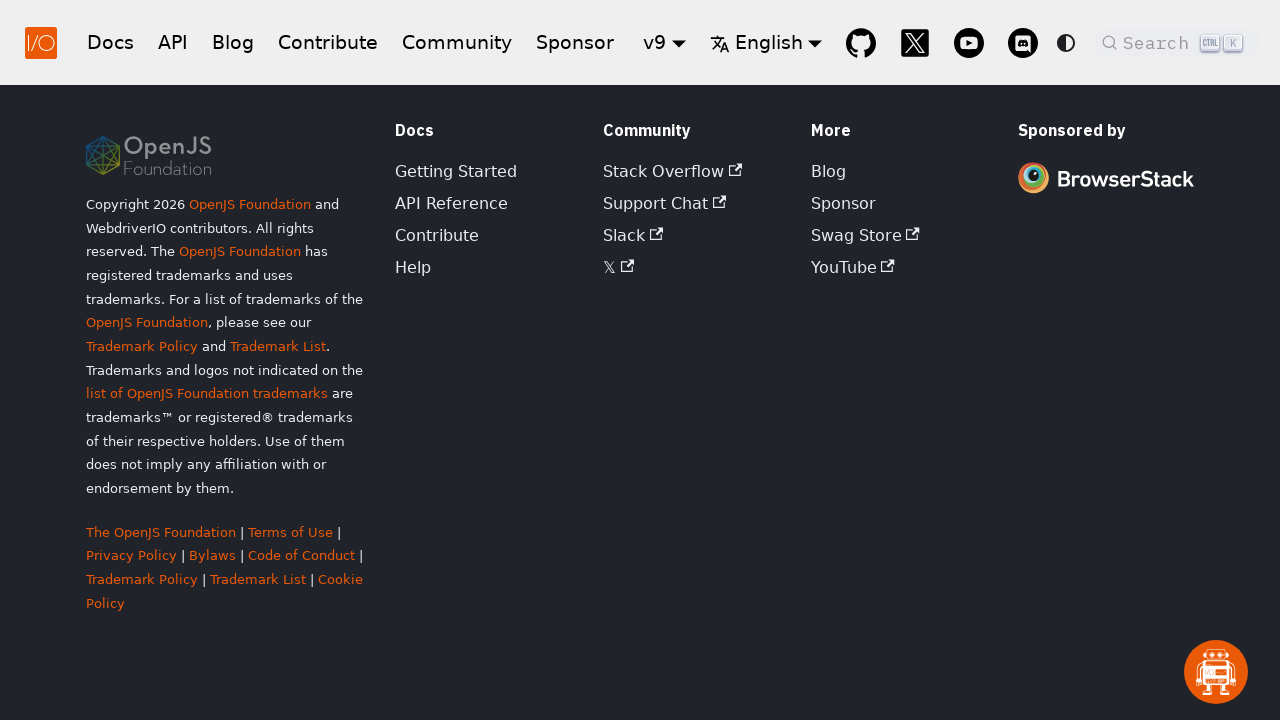